Tests JavaScript dialog interactions by creating and handling alert, prompt, and confirm dialogs programmatically

Starting URL: https://otus.ru/

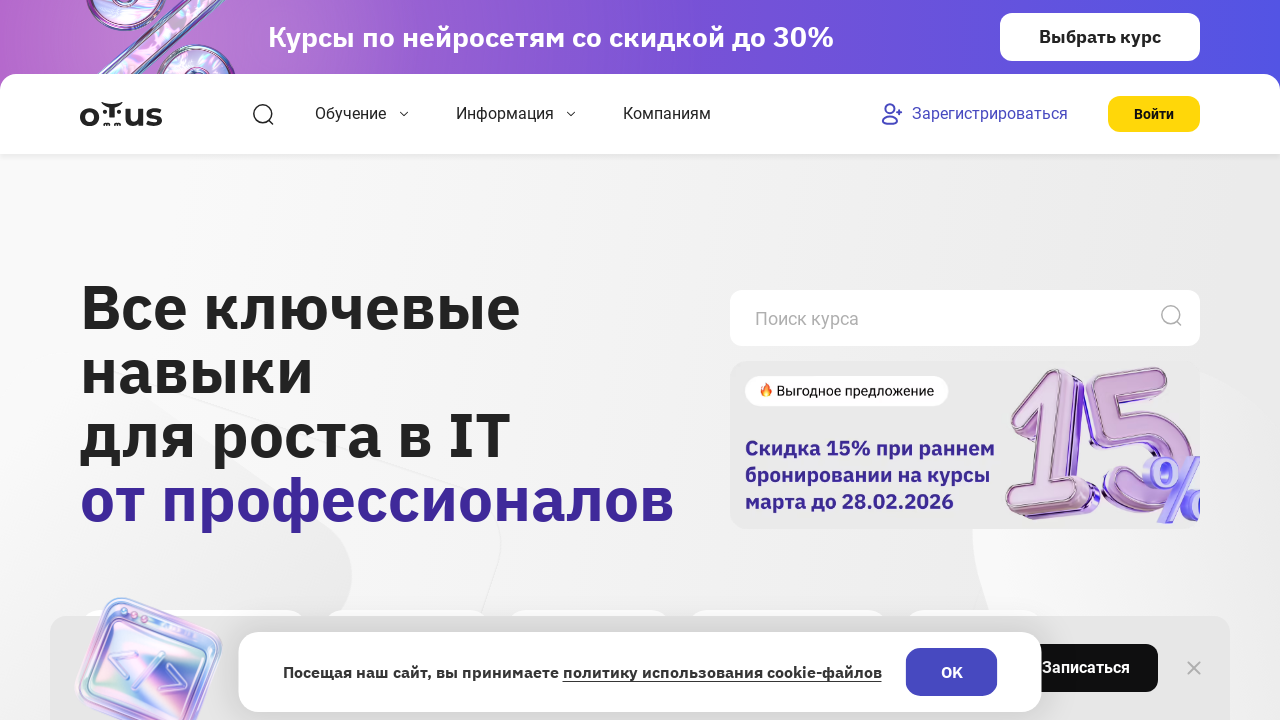

Created alert dialog with message '123'
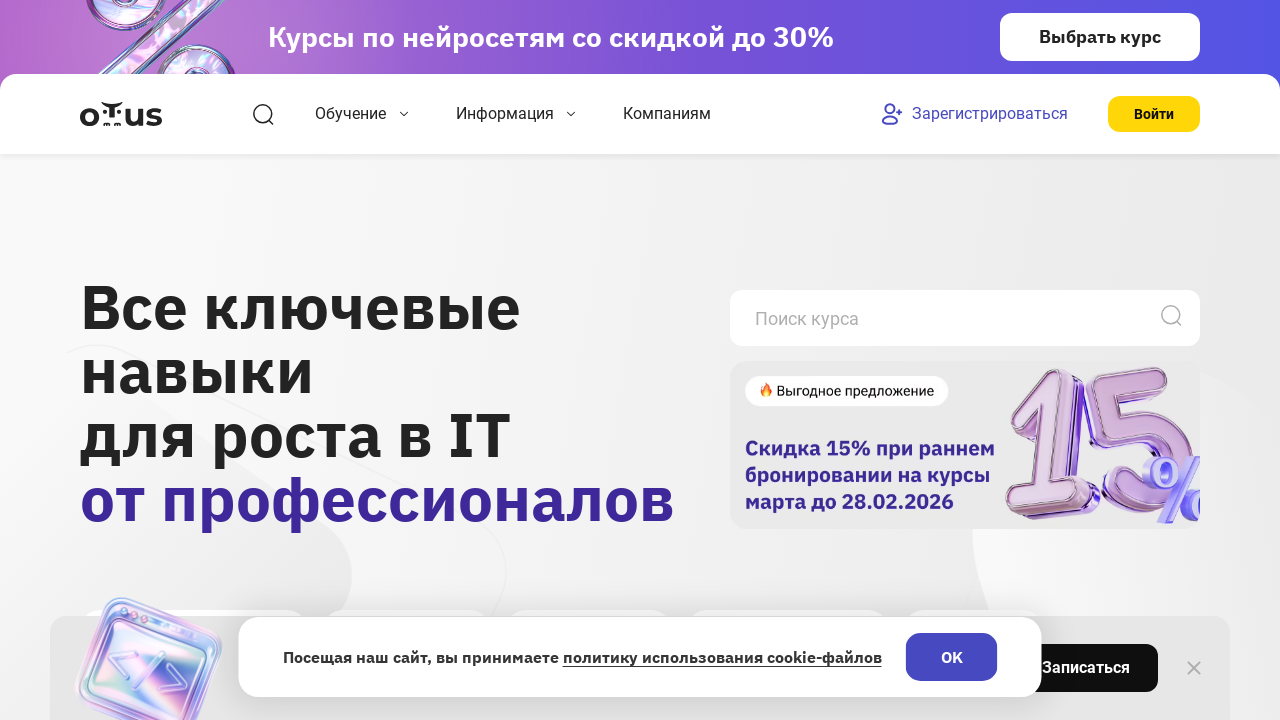

Set up dialog handler to accept all dialogs
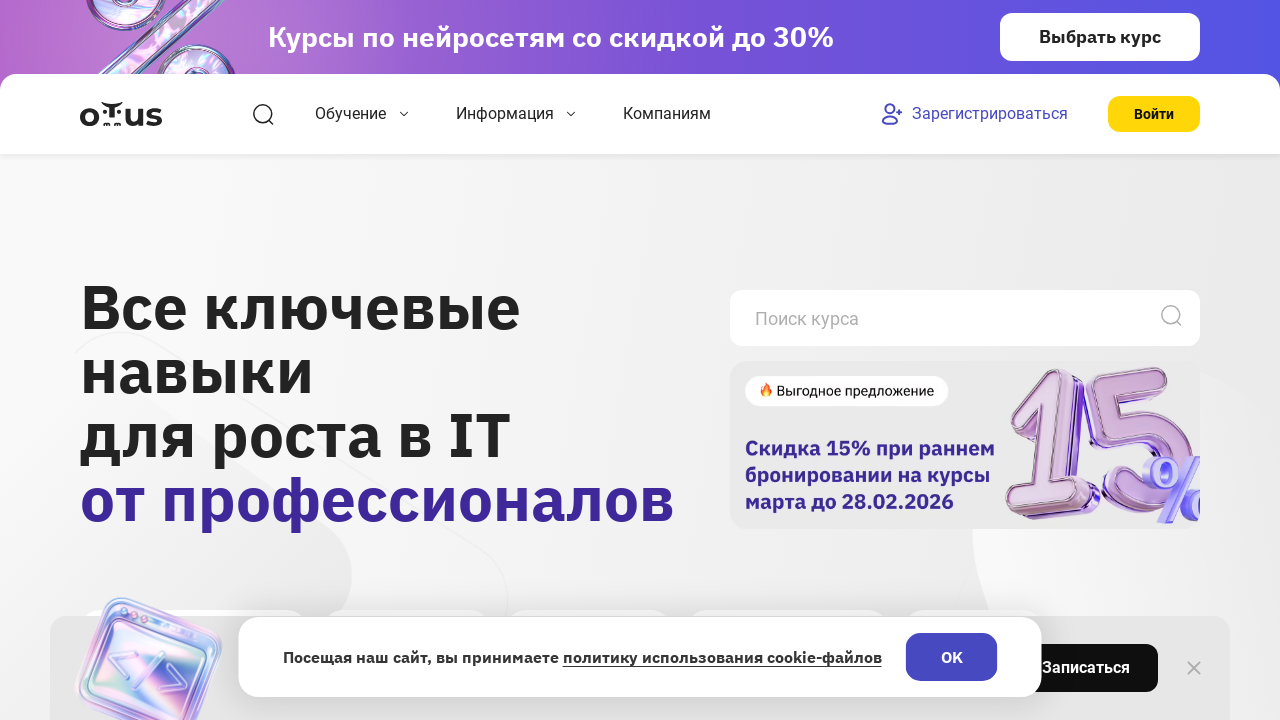

Set up one-time dialog handler for prompt
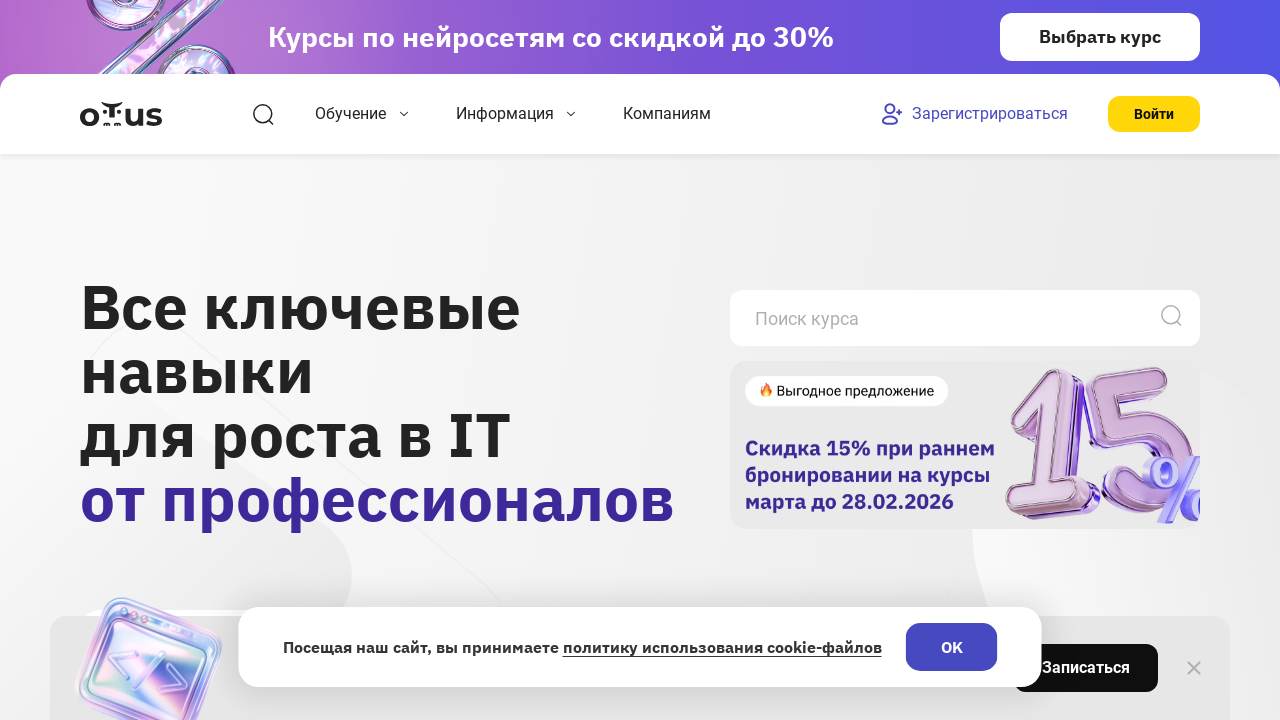

Created prompt dialog asking to write '+', handler accepted with '+'
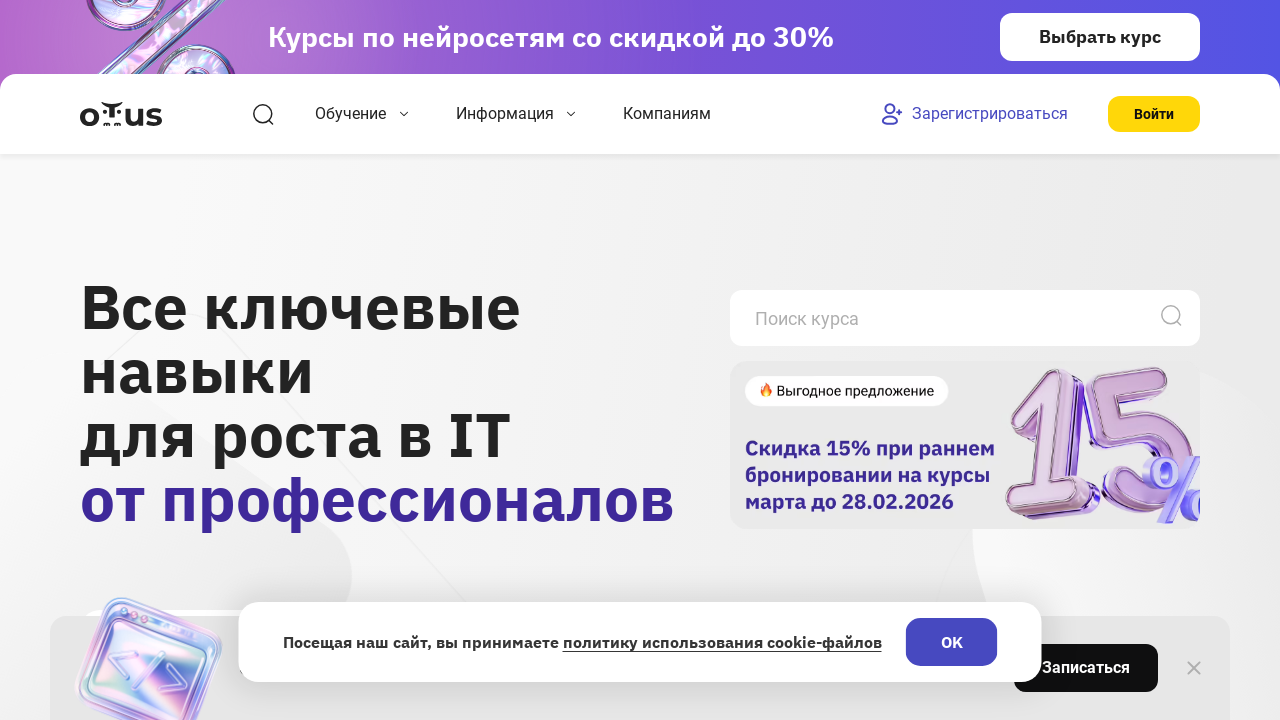

Set up one-time dialog handler for confirm
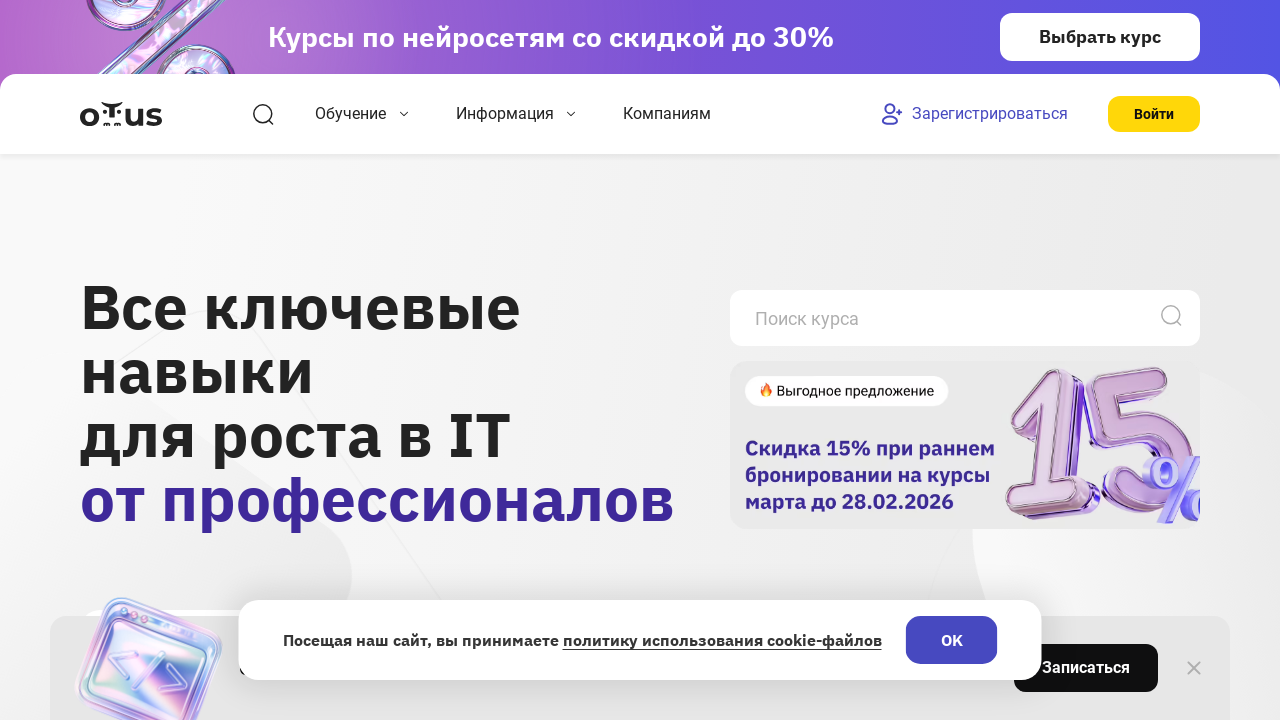

Created confirm dialog asking 'Are You Ok?', handler accepted it
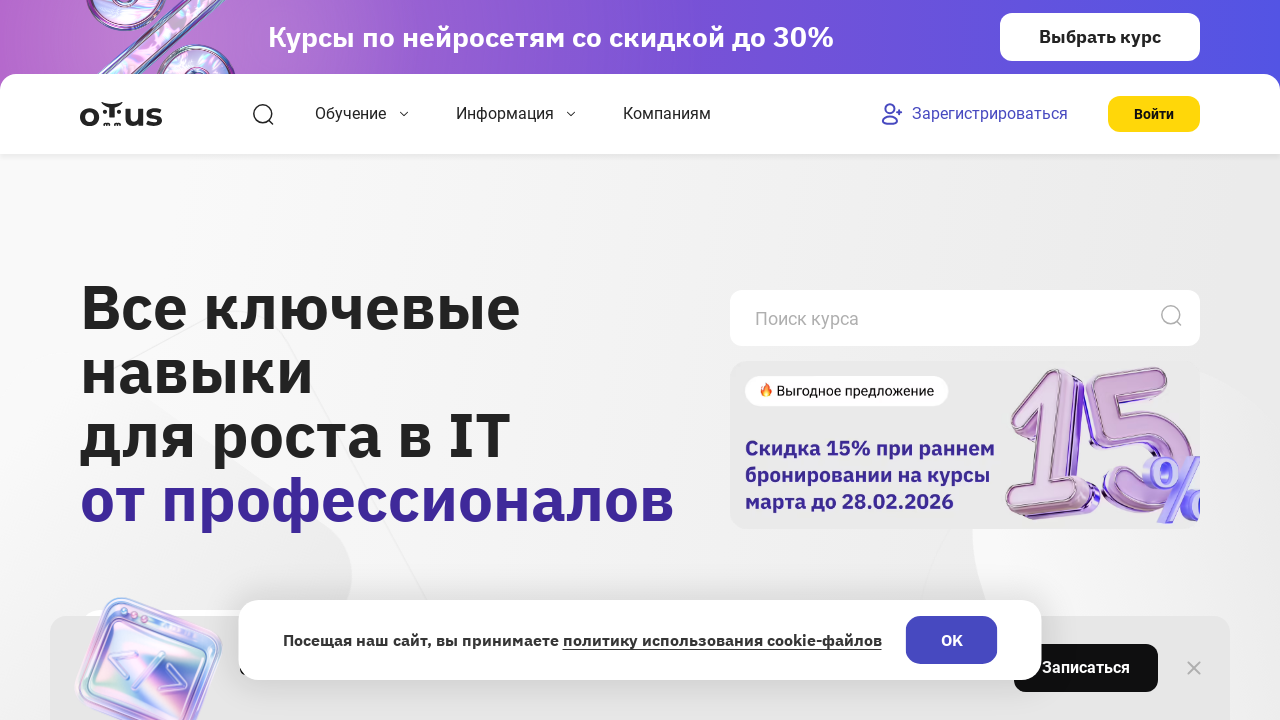

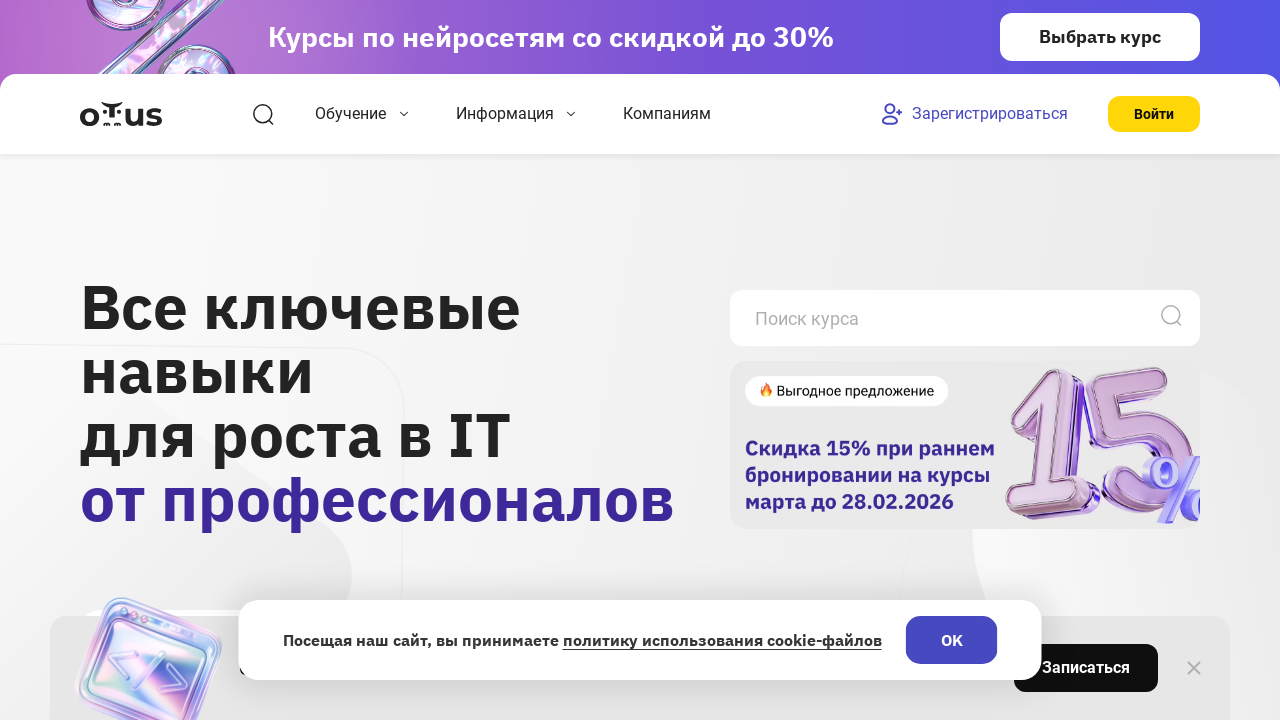